Tests that submitting an empty form displays validation styling (red borders) on required fields like the first name input.

Starting URL: https://demoqa.com/automation-practice-form

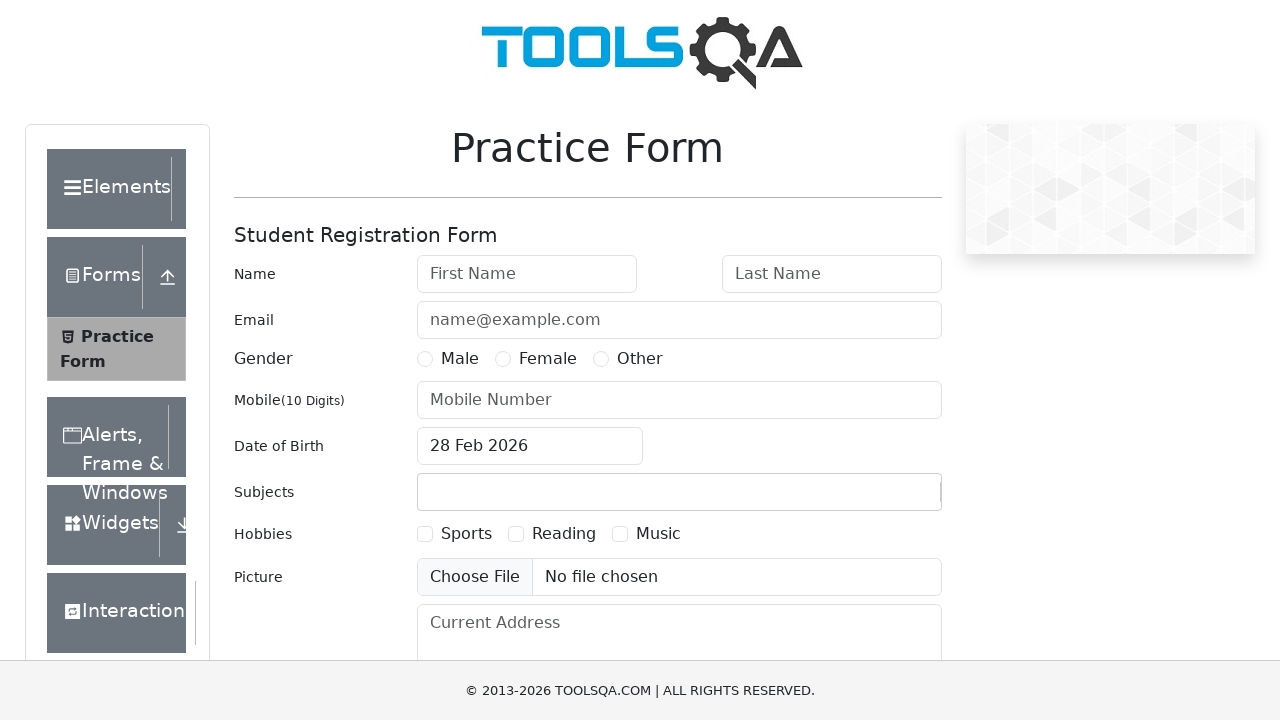

Clicked submit button without filling any form fields at (885, 499) on #submit
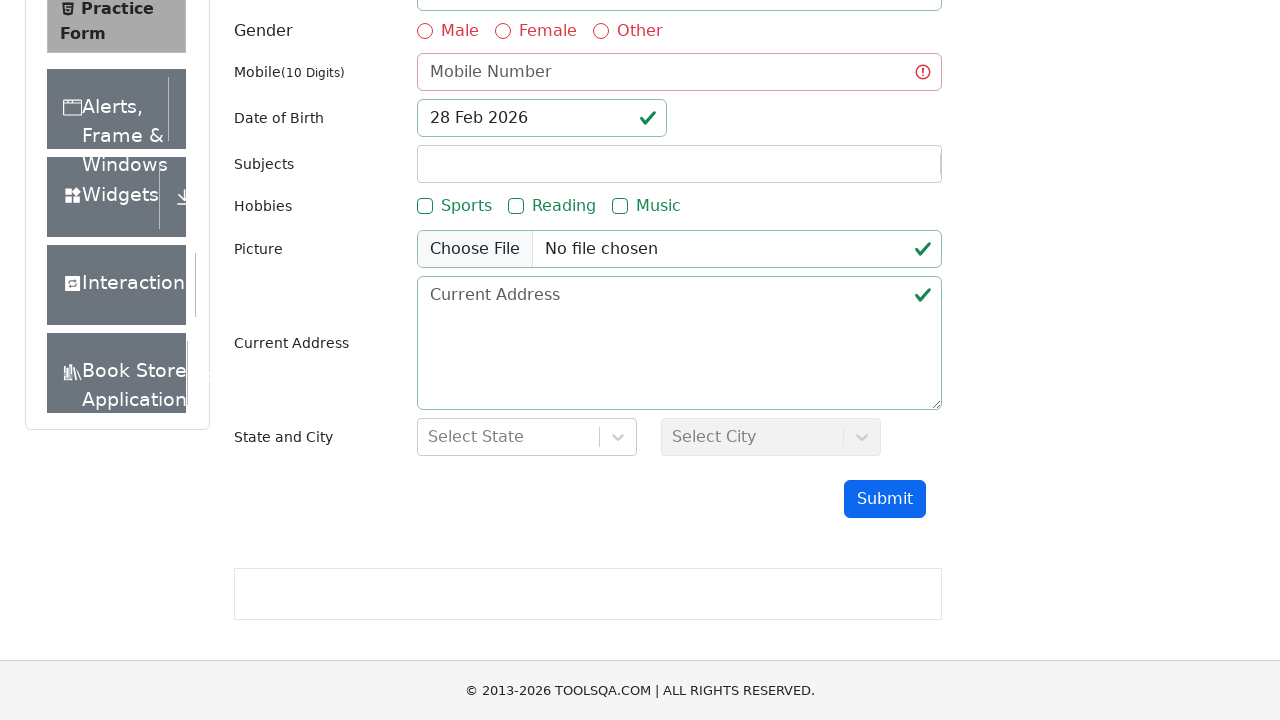

Verified that first name field displays validation error styling (red border)
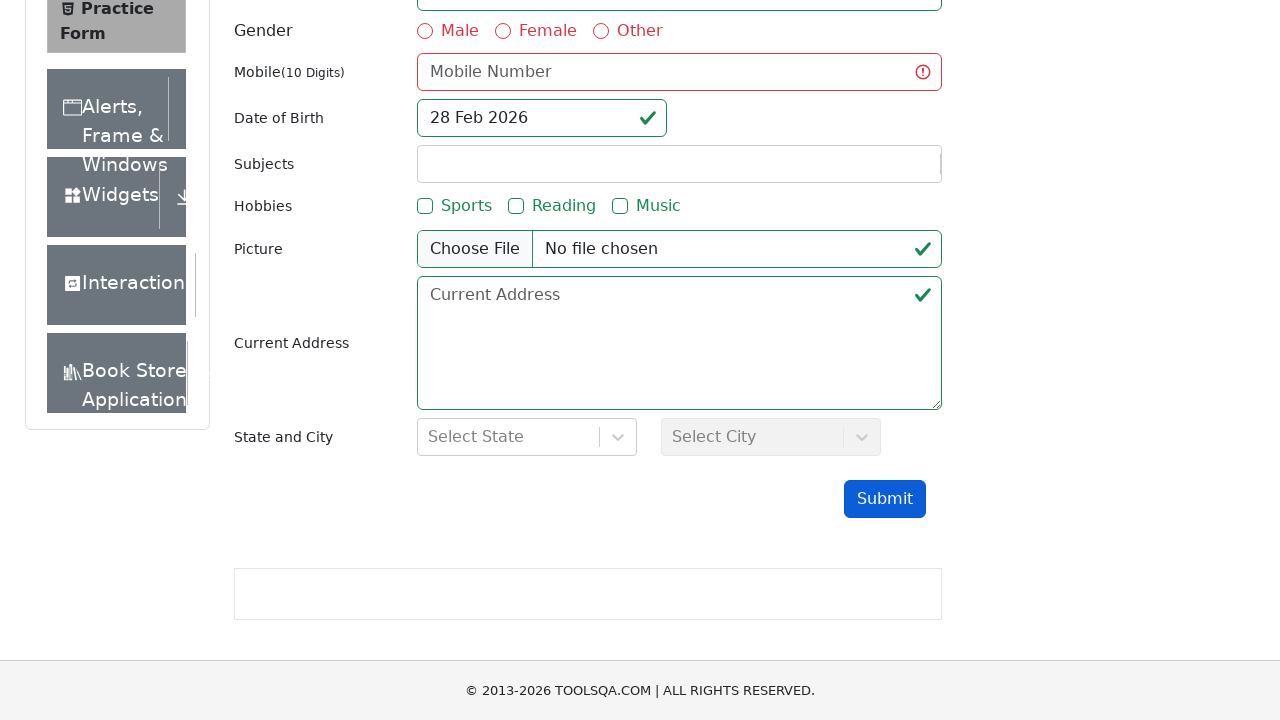

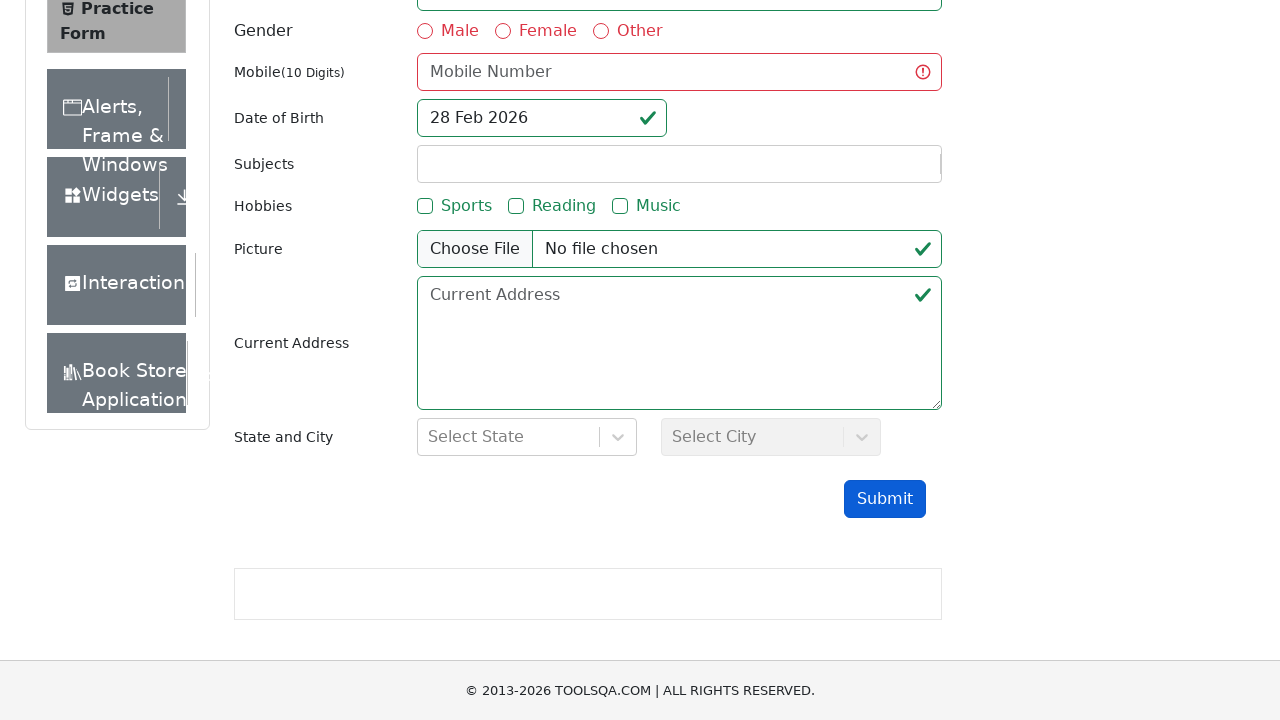